Tests multi-window handling by opening the frames and windows demo page, then opening a new browser window and navigating to a second URL to demonstrate window switching capabilities.

Starting URL: https://www.globalsqa.com/demo-site/frames-and-windows/

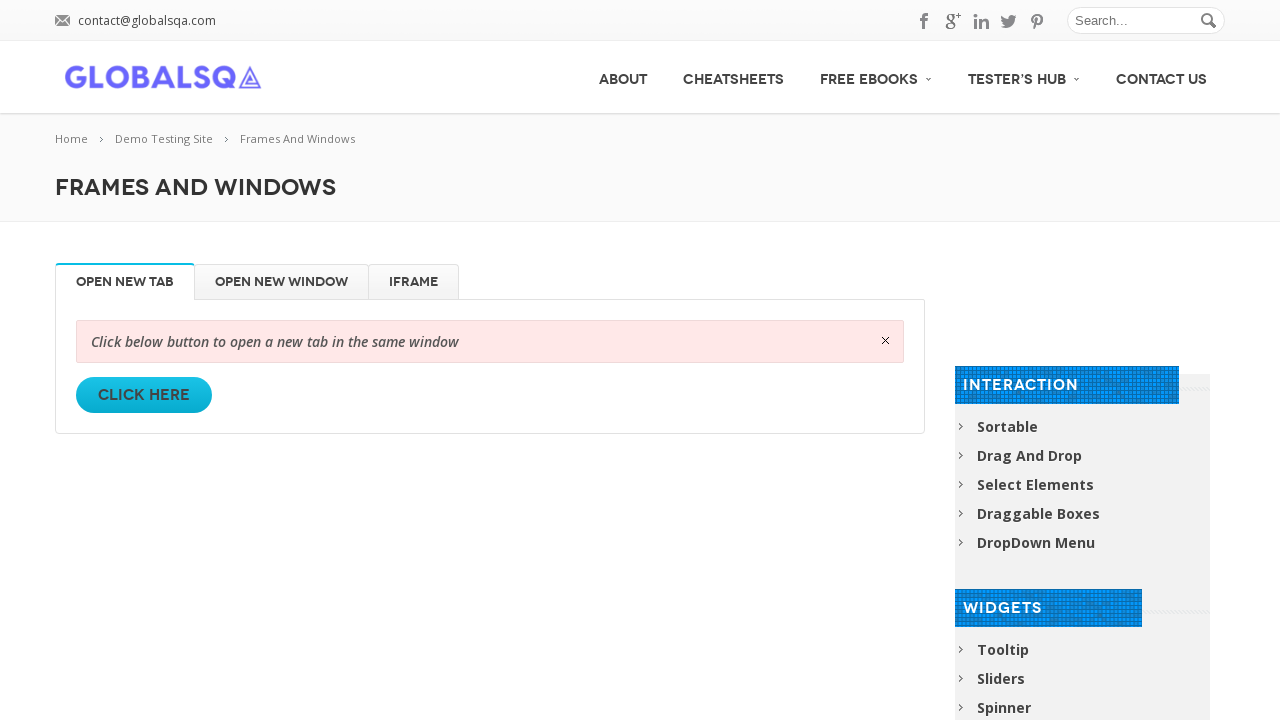

Opened a new browser window in the context
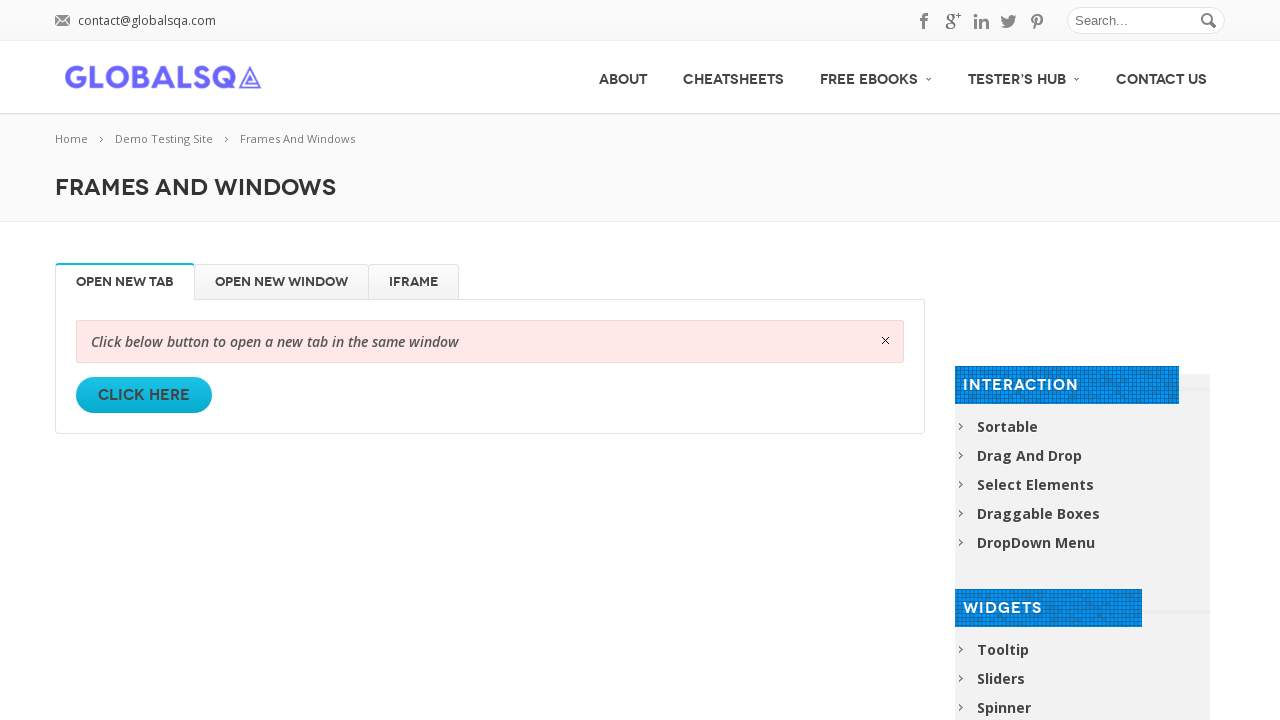

Navigated new window to OrangeHRM login page
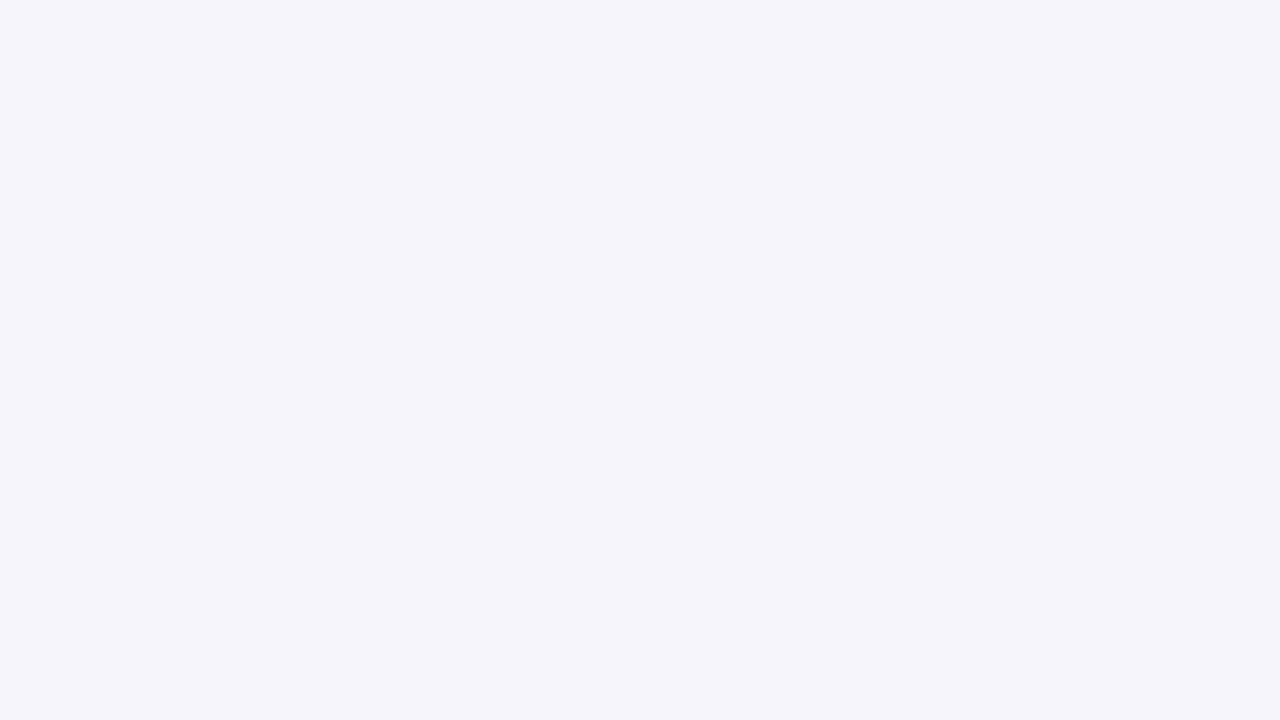

Login page loaded and username input field is ready
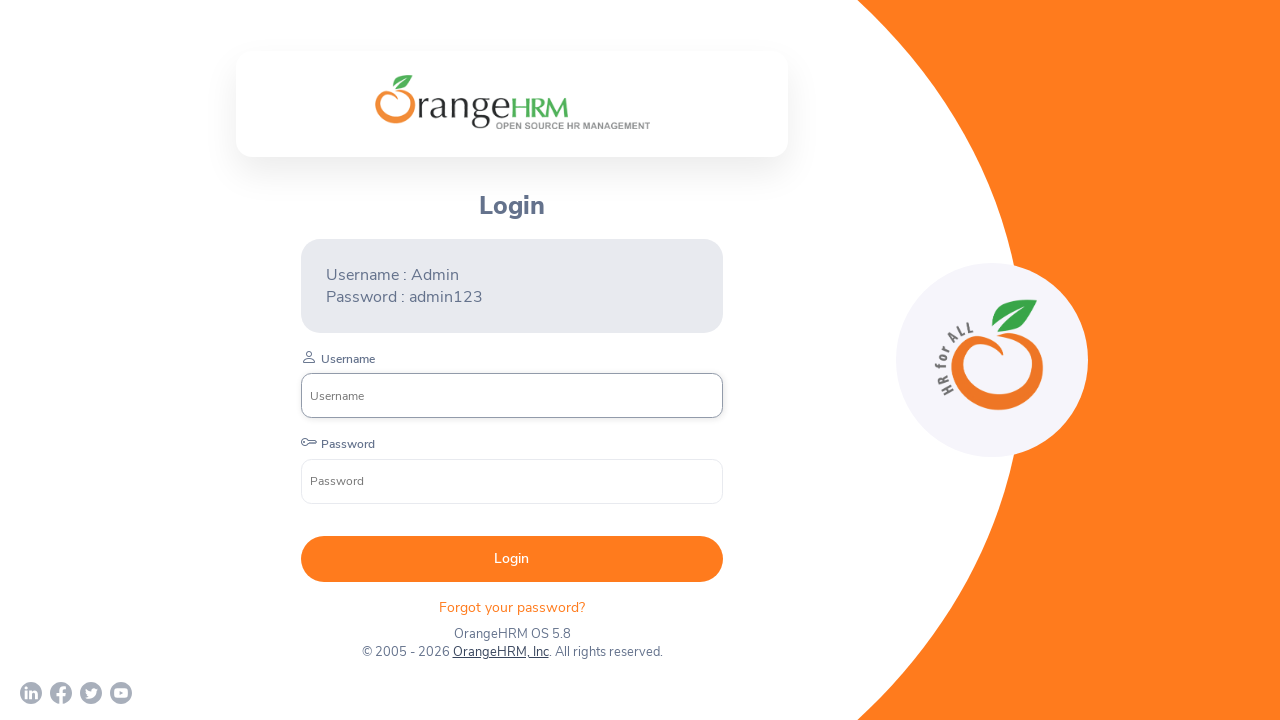

Switched back to original frames and windows demo page
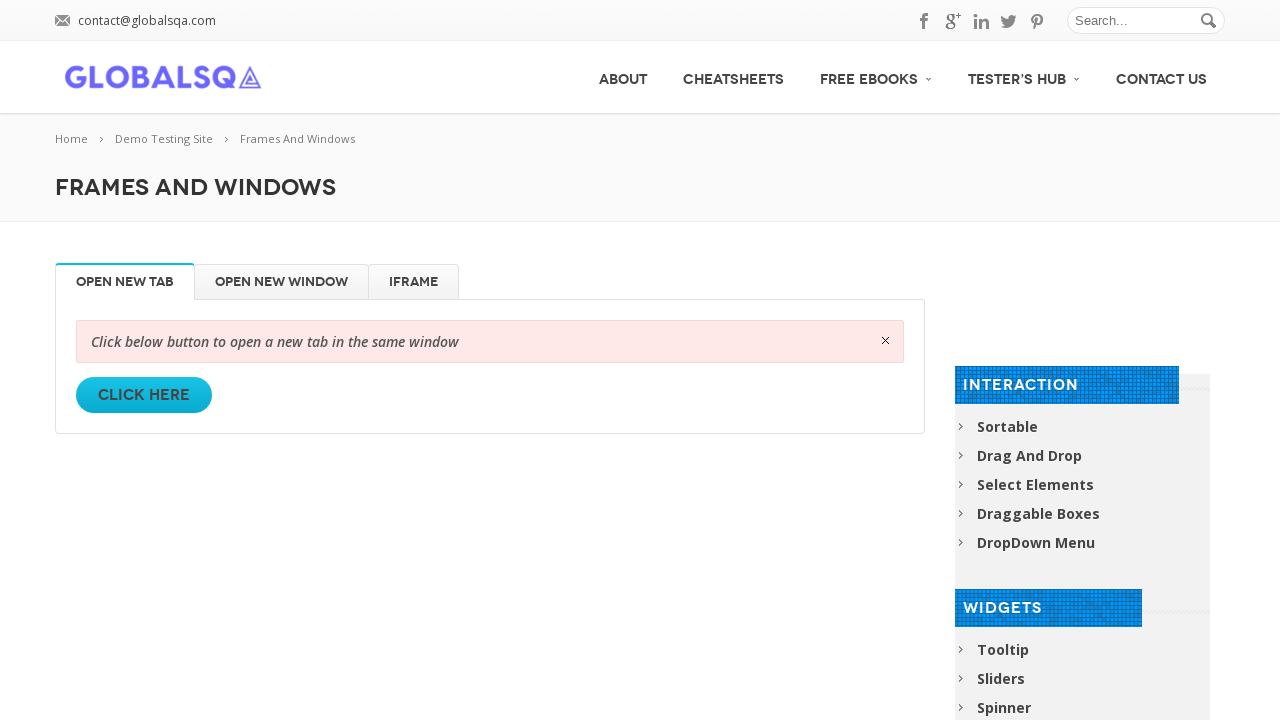

Original page is accessible and loaded
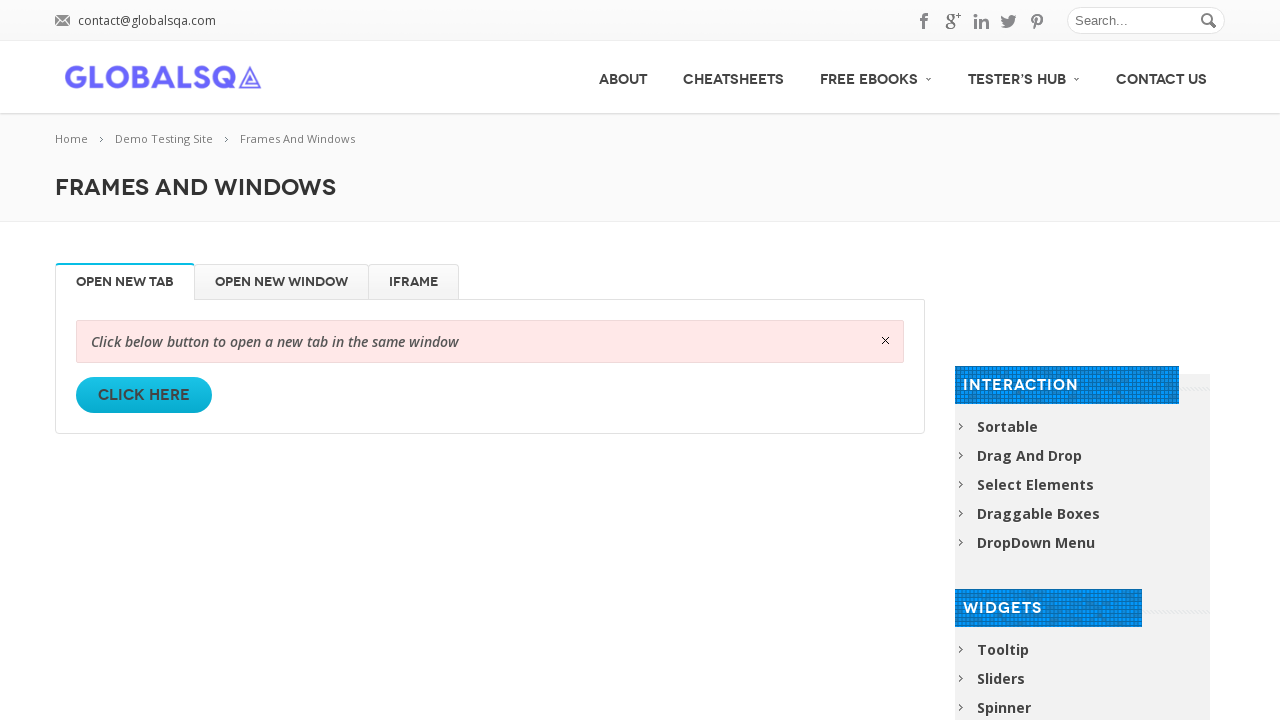

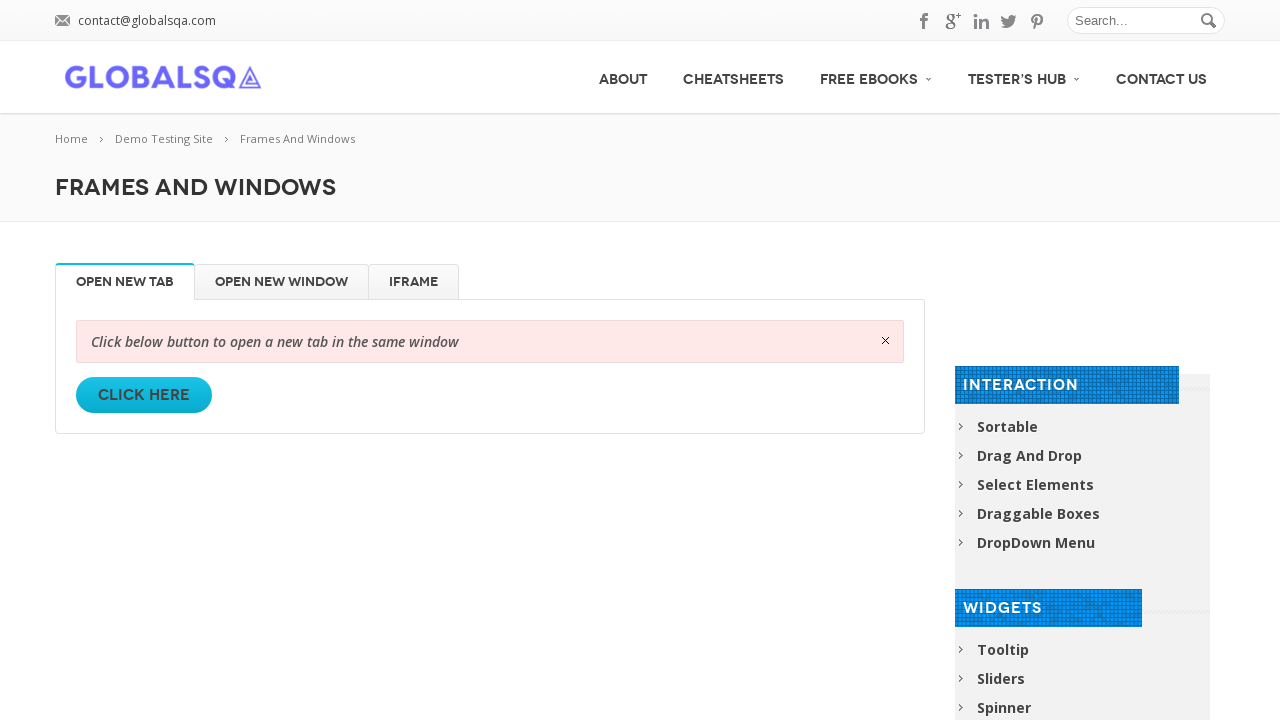